Tests iframe and alert interaction by switching to an iframe, clicking a button to trigger a JavaScript prompt, and accepting the alert

Starting URL: https://www.w3schools.com/js/tryit.asp?filename=tryjs_prompt

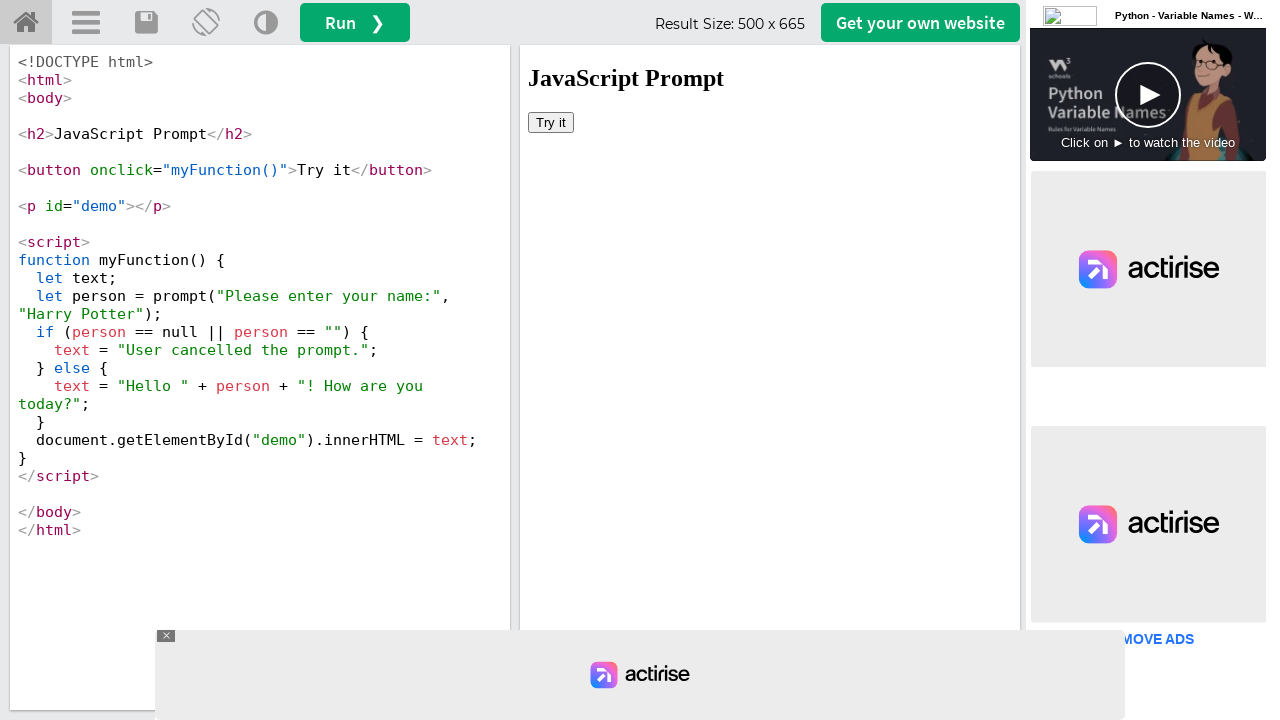

Located iframe with ID 'iframeResult'
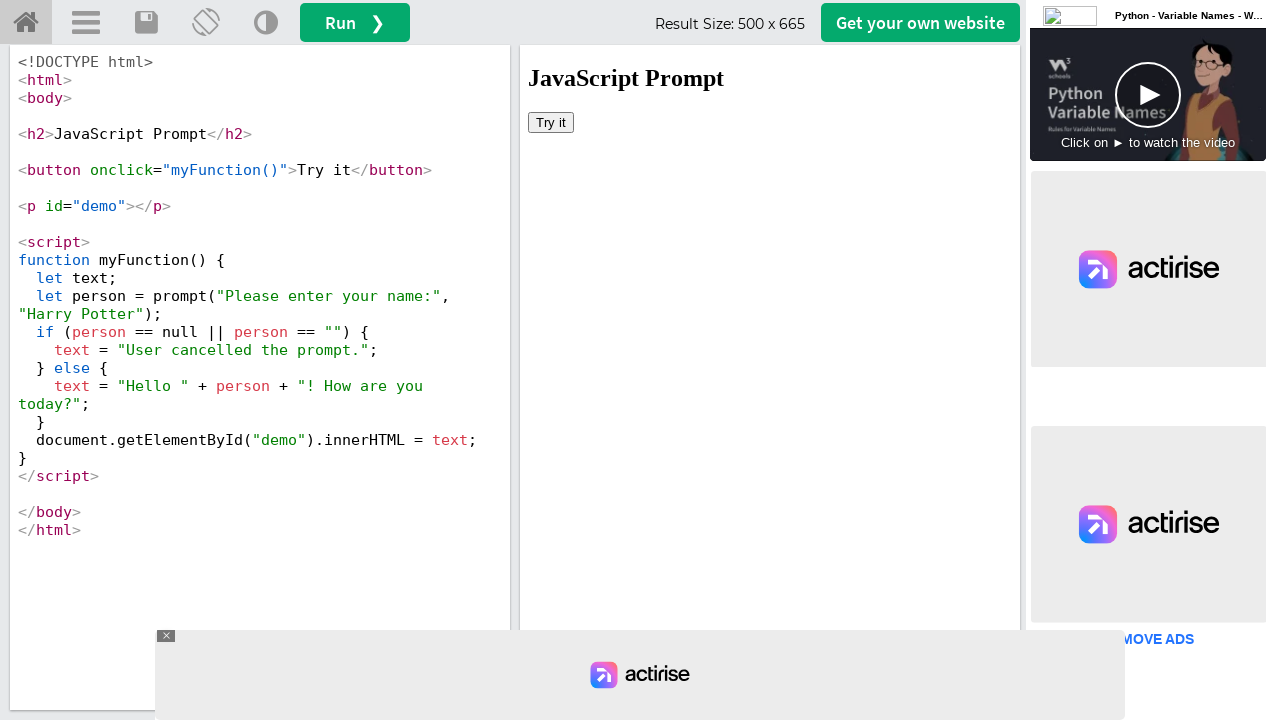

Clicked 'Try it' button inside iframe to trigger JavaScript prompt at (551, 122) on #iframeResult >> internal:control=enter-frame >> xpath=//button[text()='Try it']
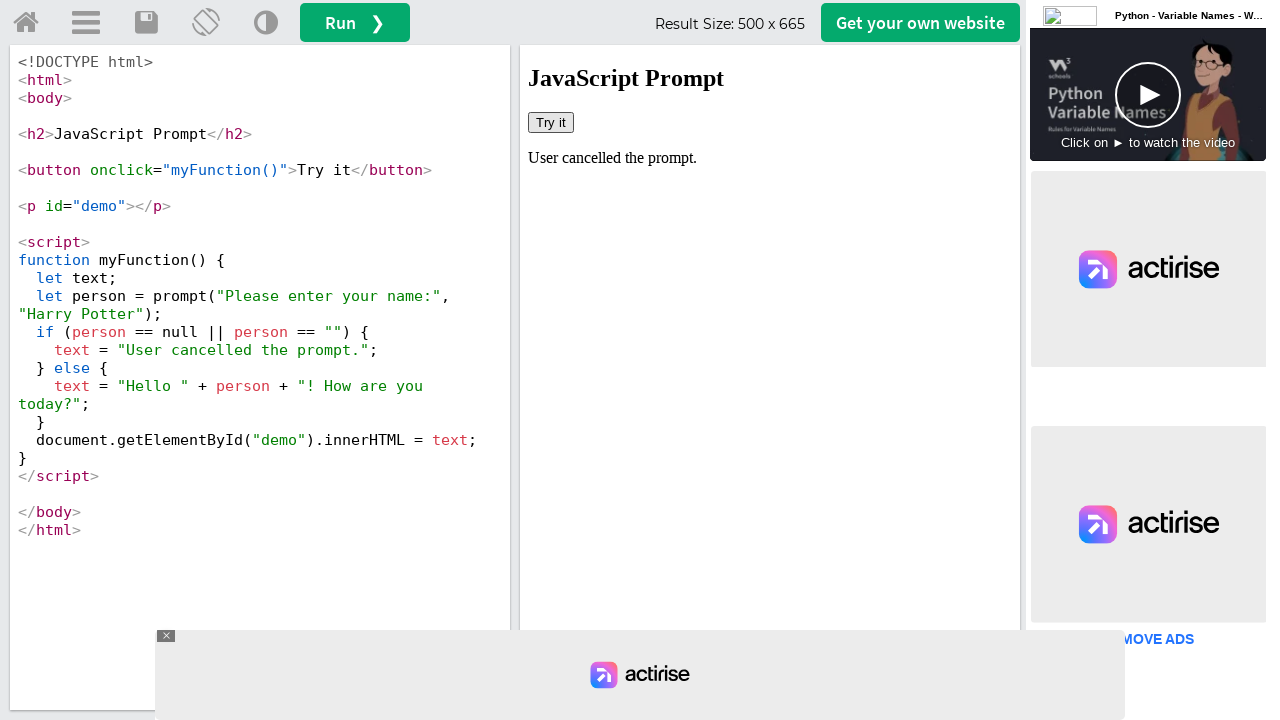

Set up dialog handler to accept prompt with 'Harry Potter'
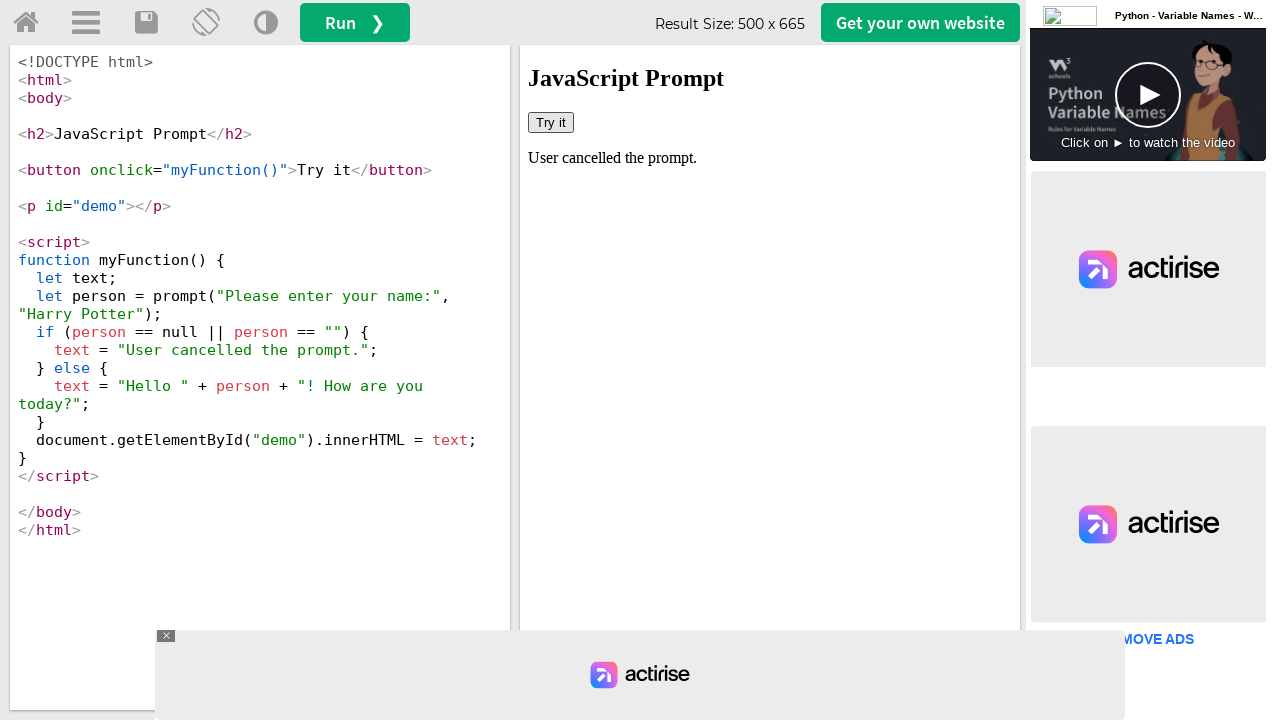

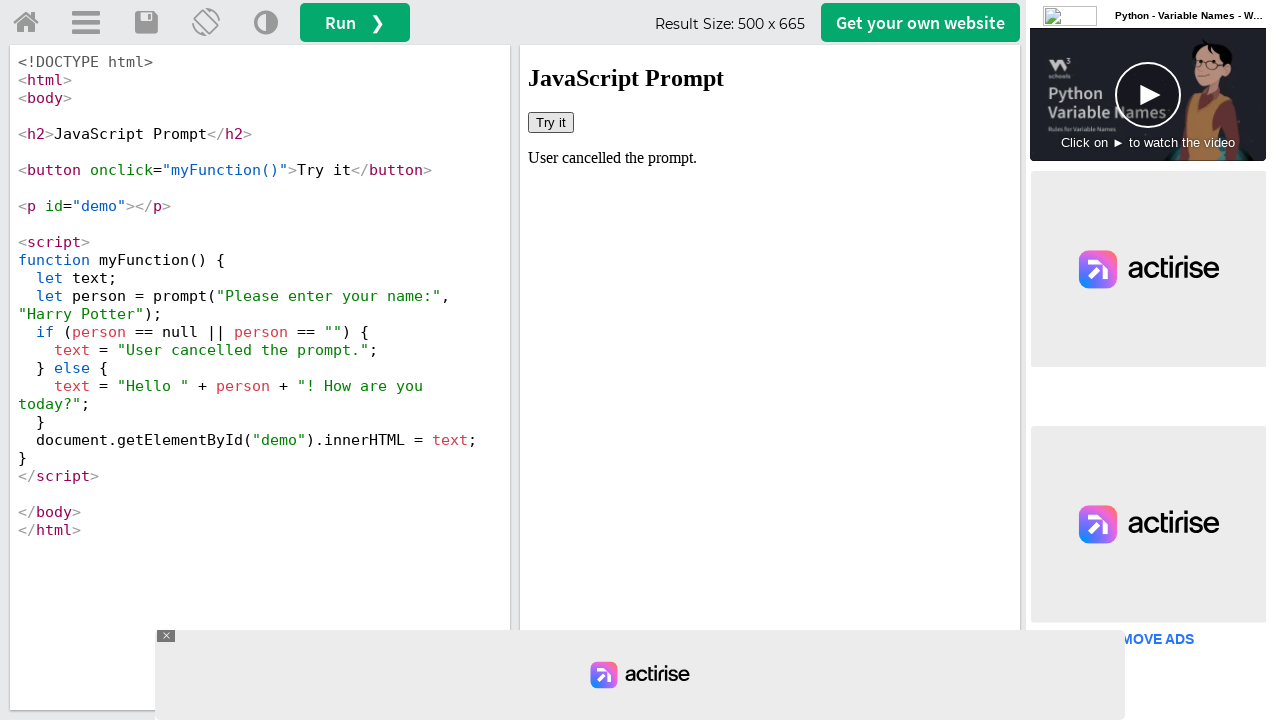